Tests drag and drop by offset action, dragging 'box A' to the position of 'box B' using coordinates

Starting URL: https://crossbrowsertesting.github.io/drag-and-drop

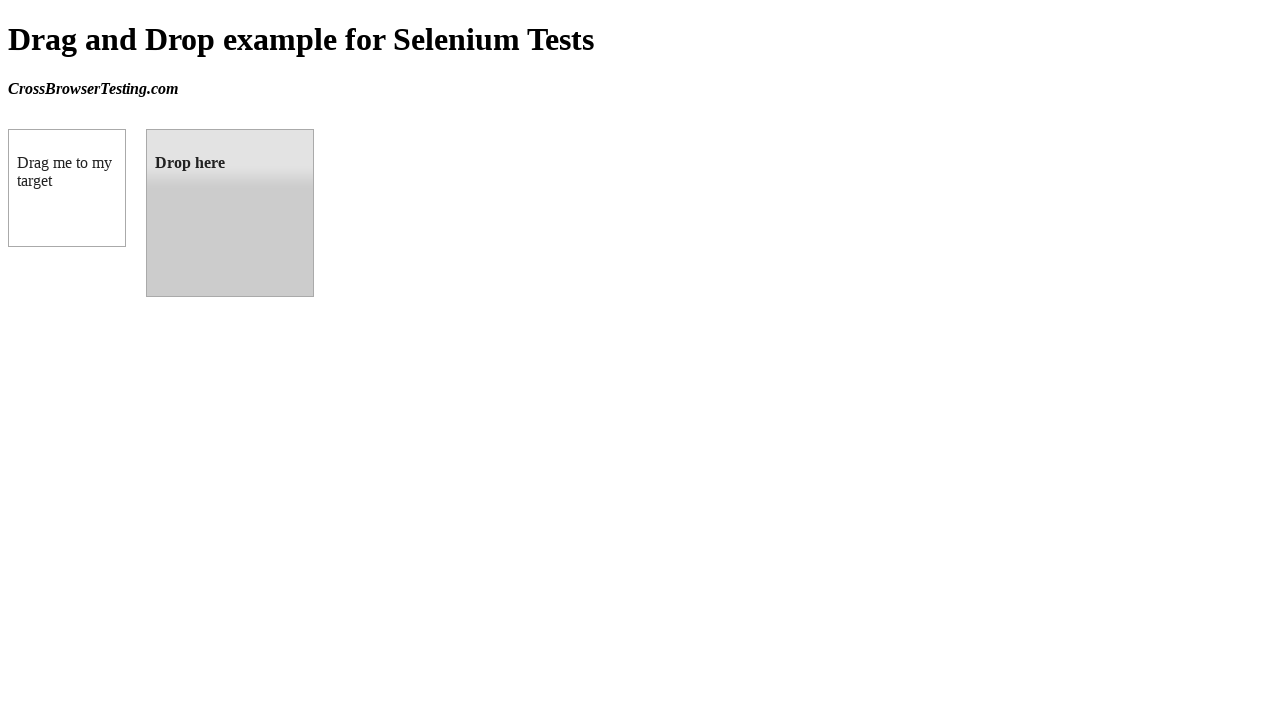

Located source element 'box A' (#draggable)
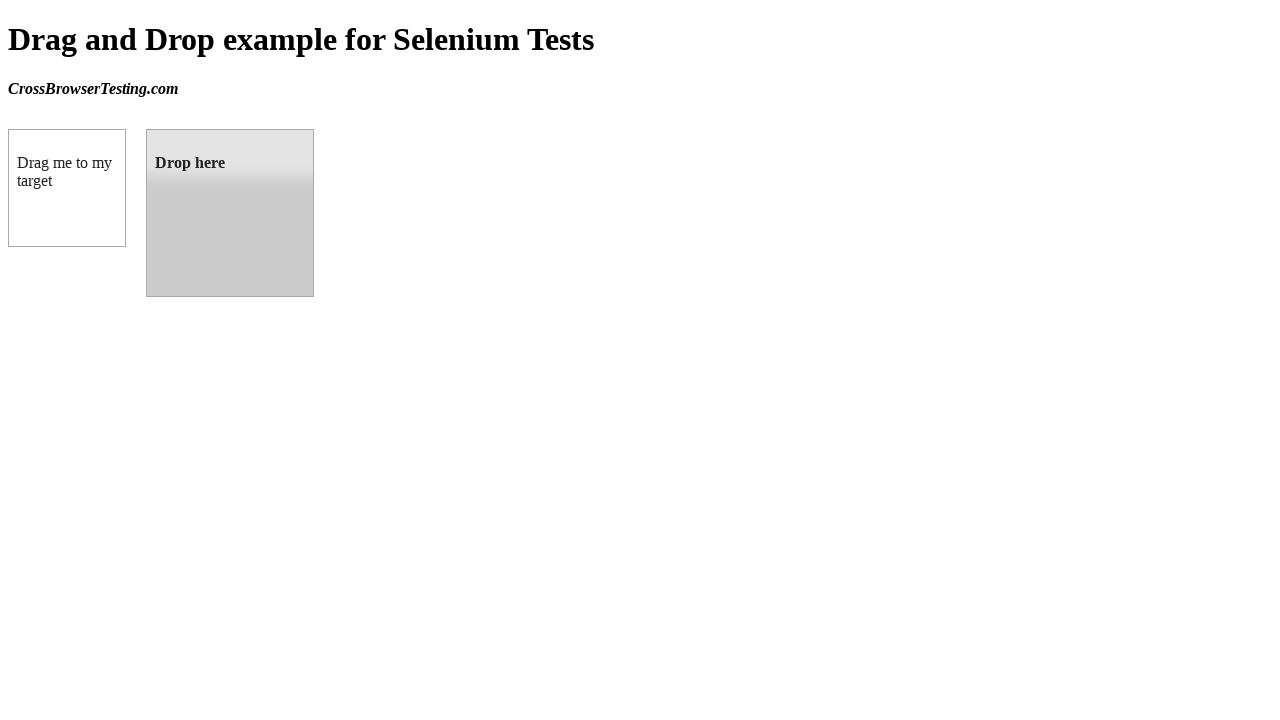

Located target element 'box B' (#droppable)
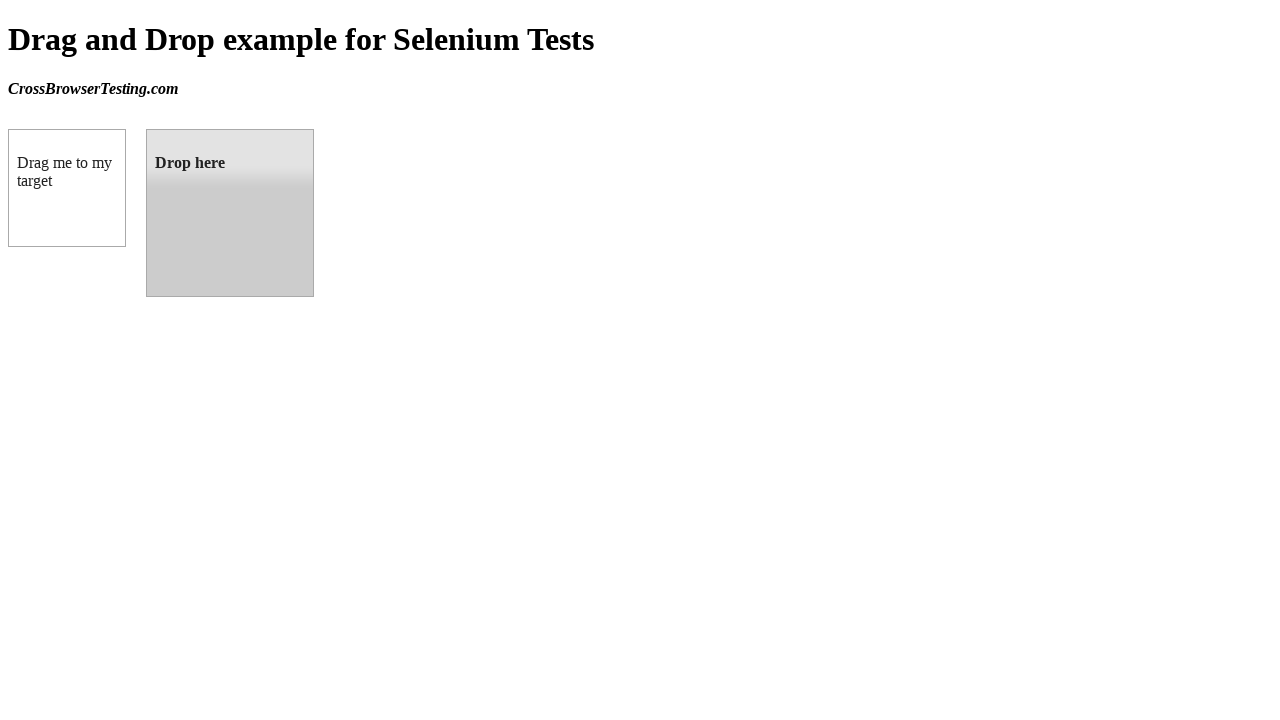

Retrieved bounding box coordinates of target element 'box B'
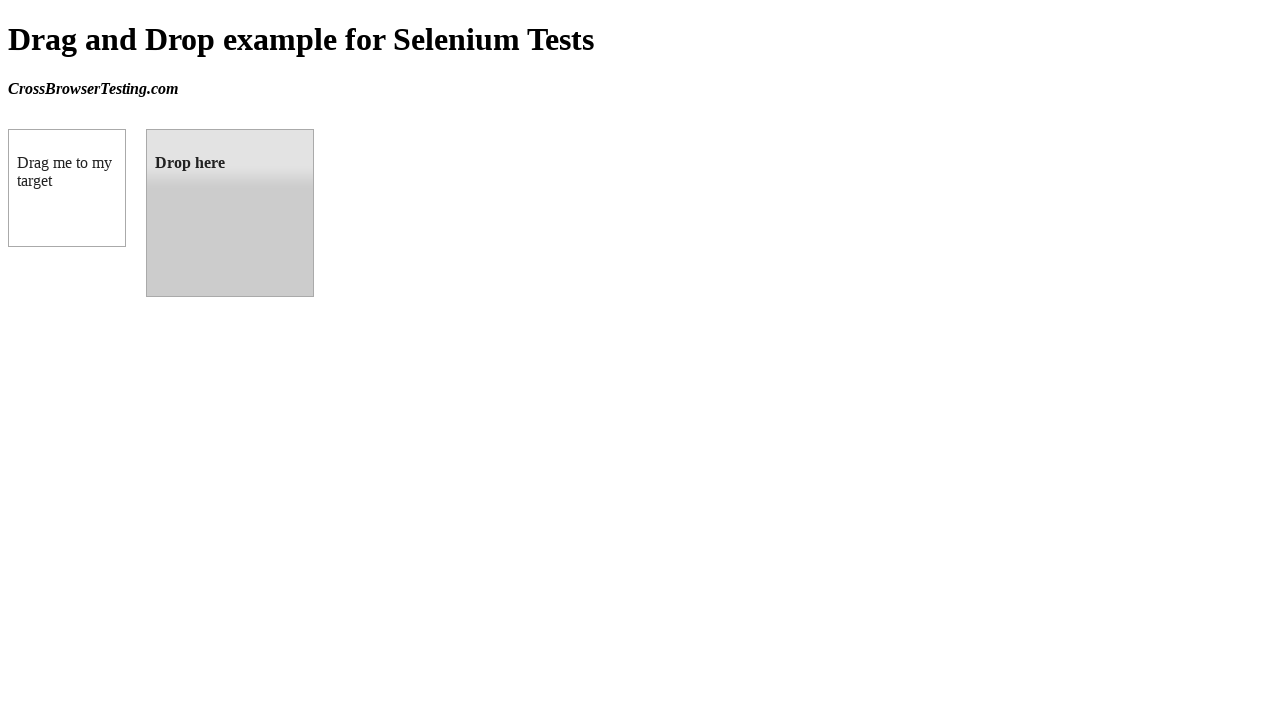

Retrieved bounding box coordinates of source element 'box A'
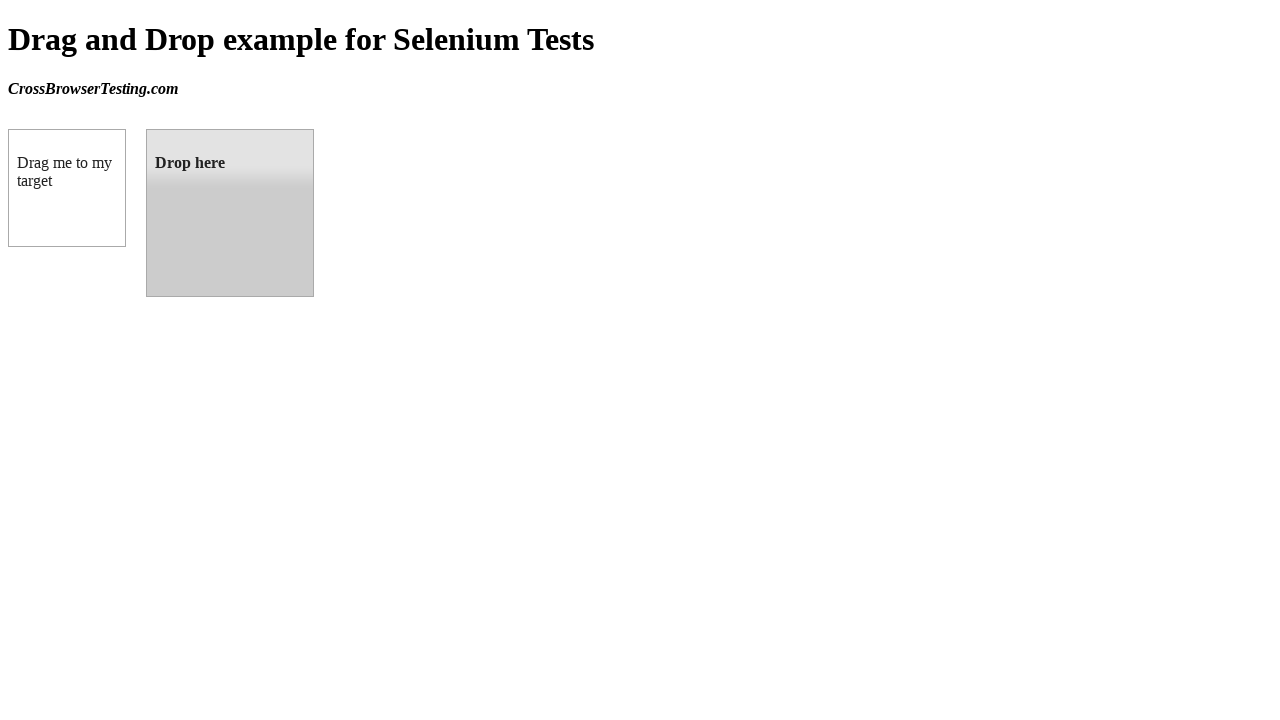

Hovered over source element 'box A' at (67, 188) on #draggable
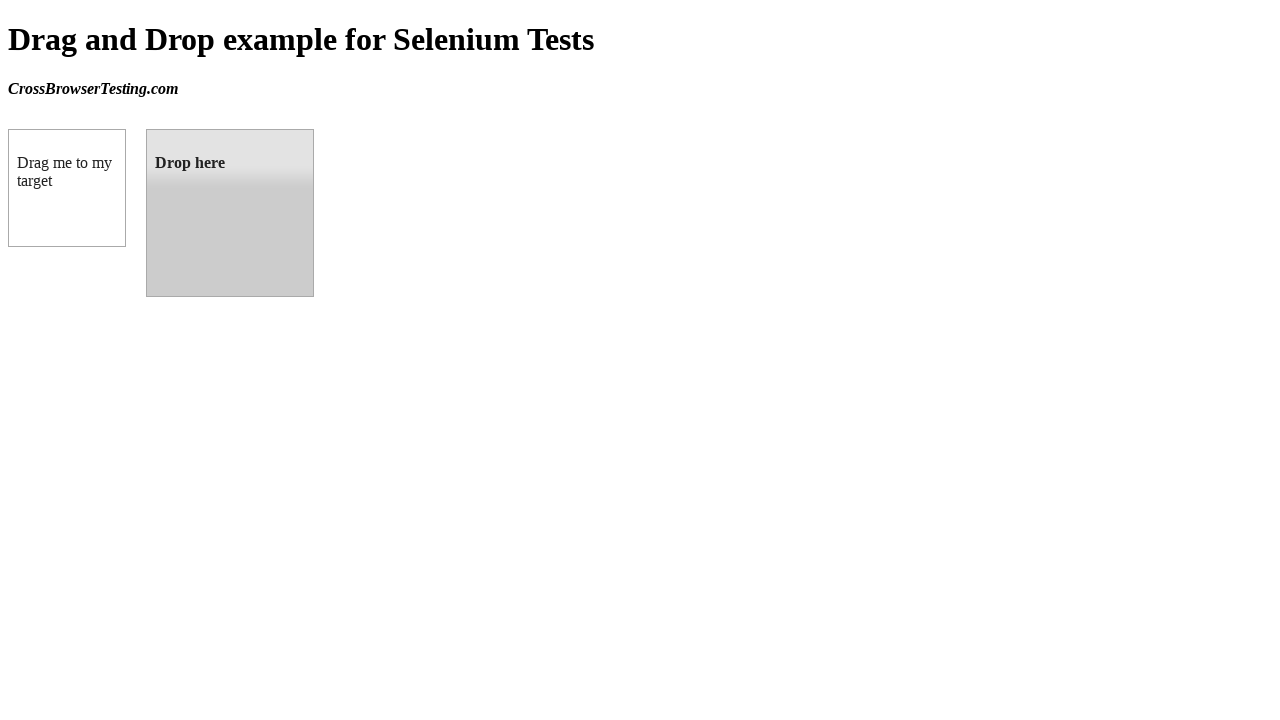

Pressed down mouse button on 'box A' at (67, 188)
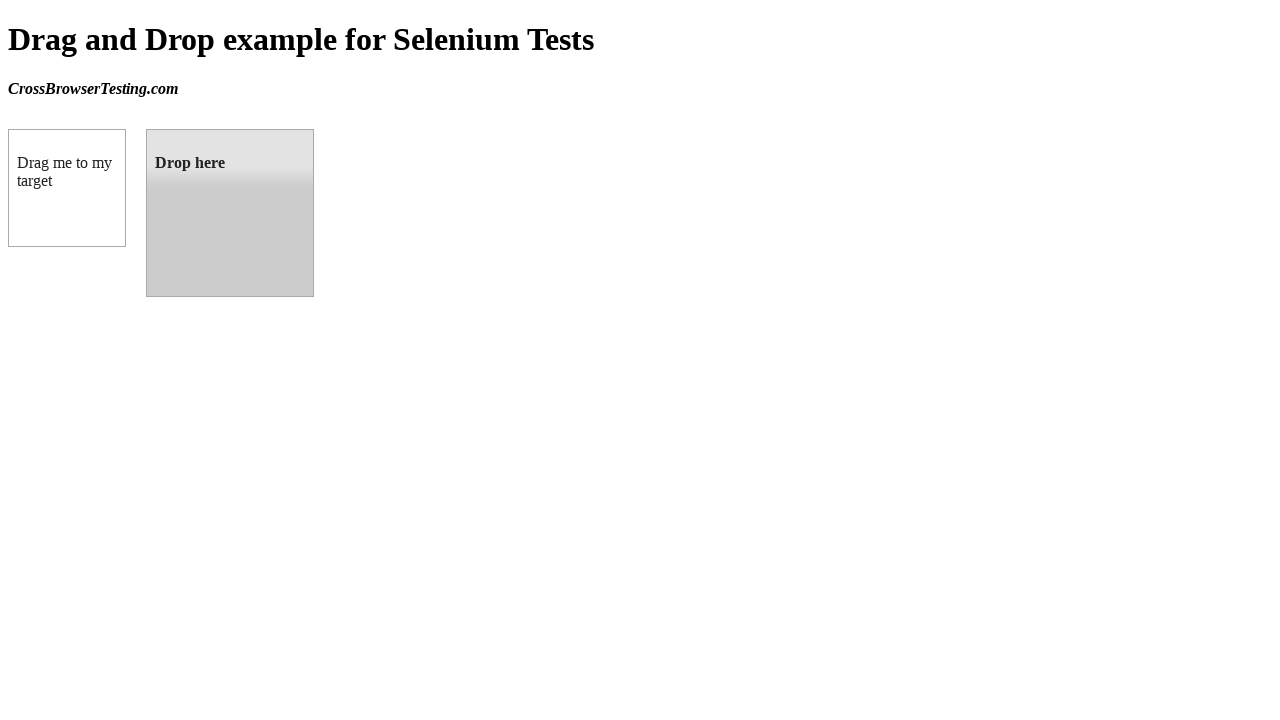

Moved mouse to center of target element 'box B' at (230, 213)
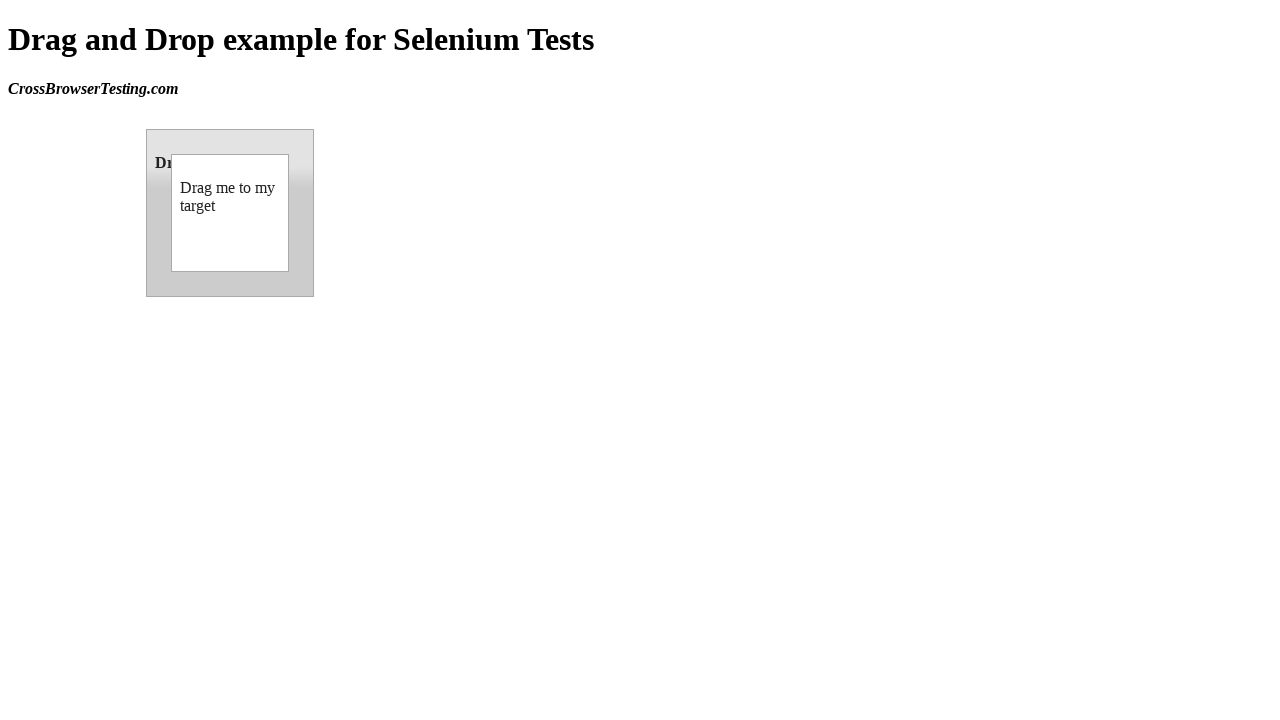

Released mouse button, completing drag and drop from 'box A' to 'box B' at (230, 213)
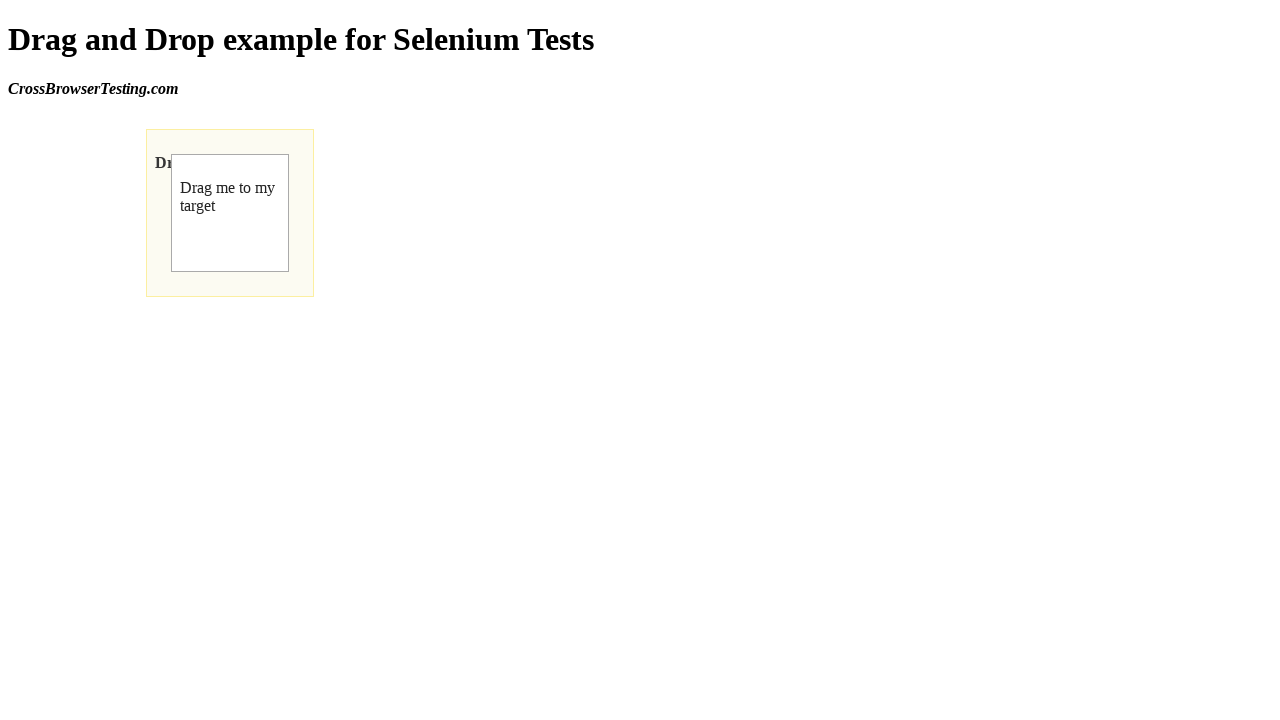

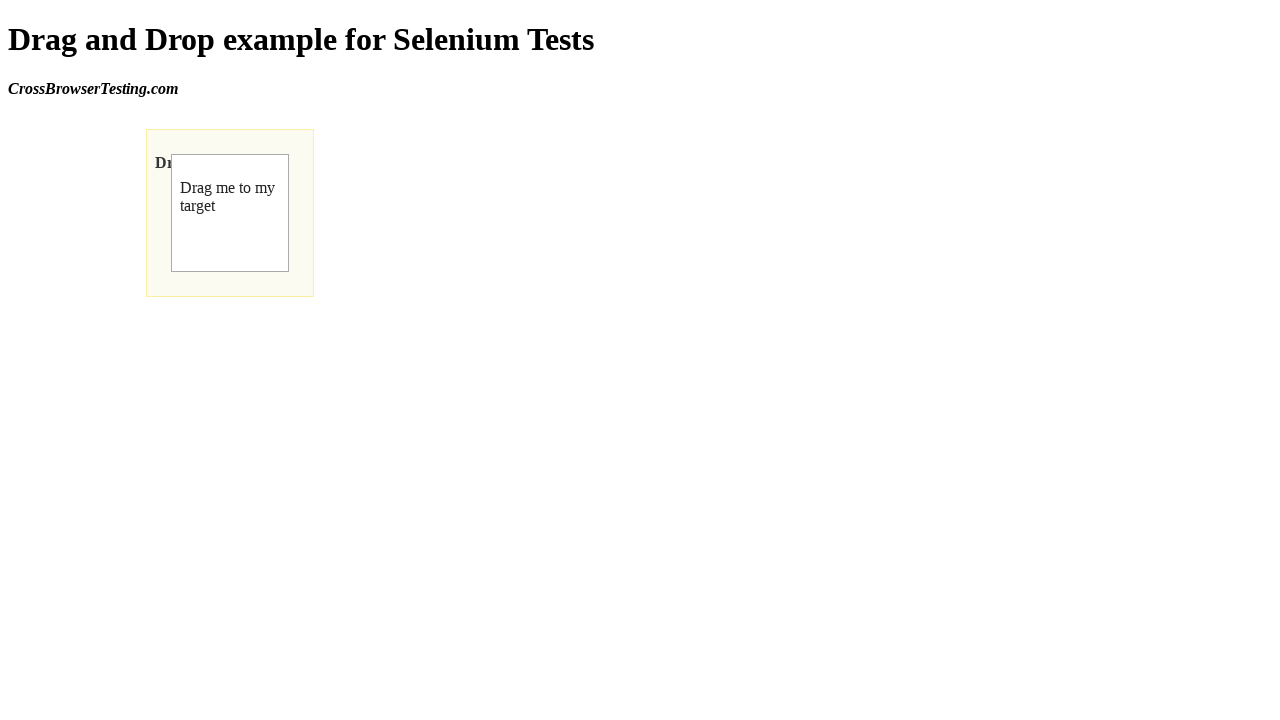